Tests keyboard input events by pressing the 'S' key and then performing a CTRL+A (select all) and CTRL+C (copy) keyboard combination on an input events demo page

Starting URL: https://www.training-support.net/selenium/input-events

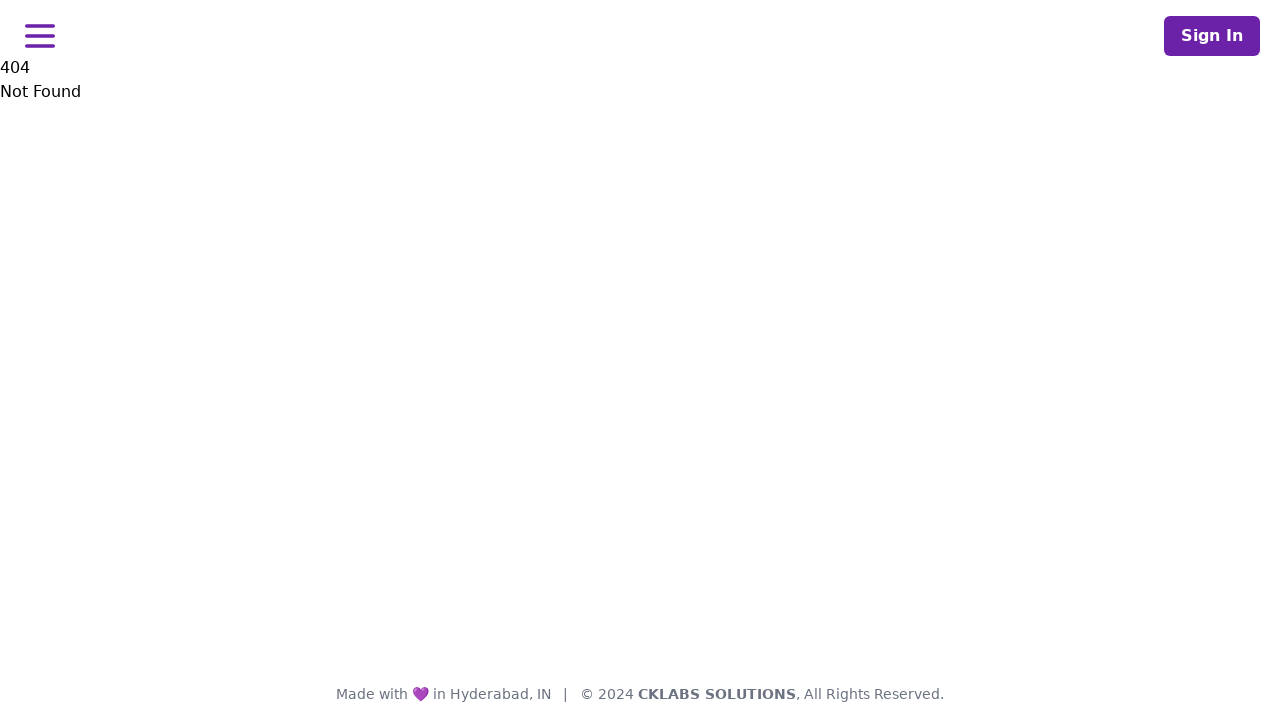

Navigated to input events demo page
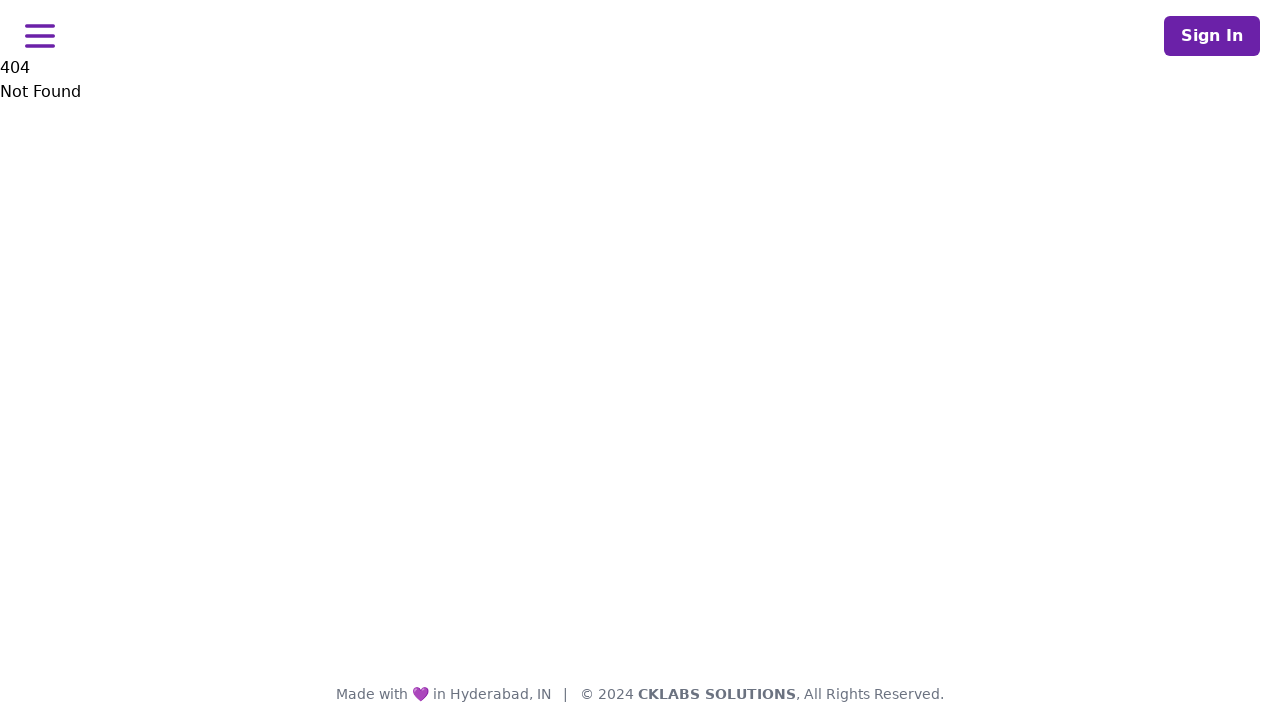

Pressed 'S' key
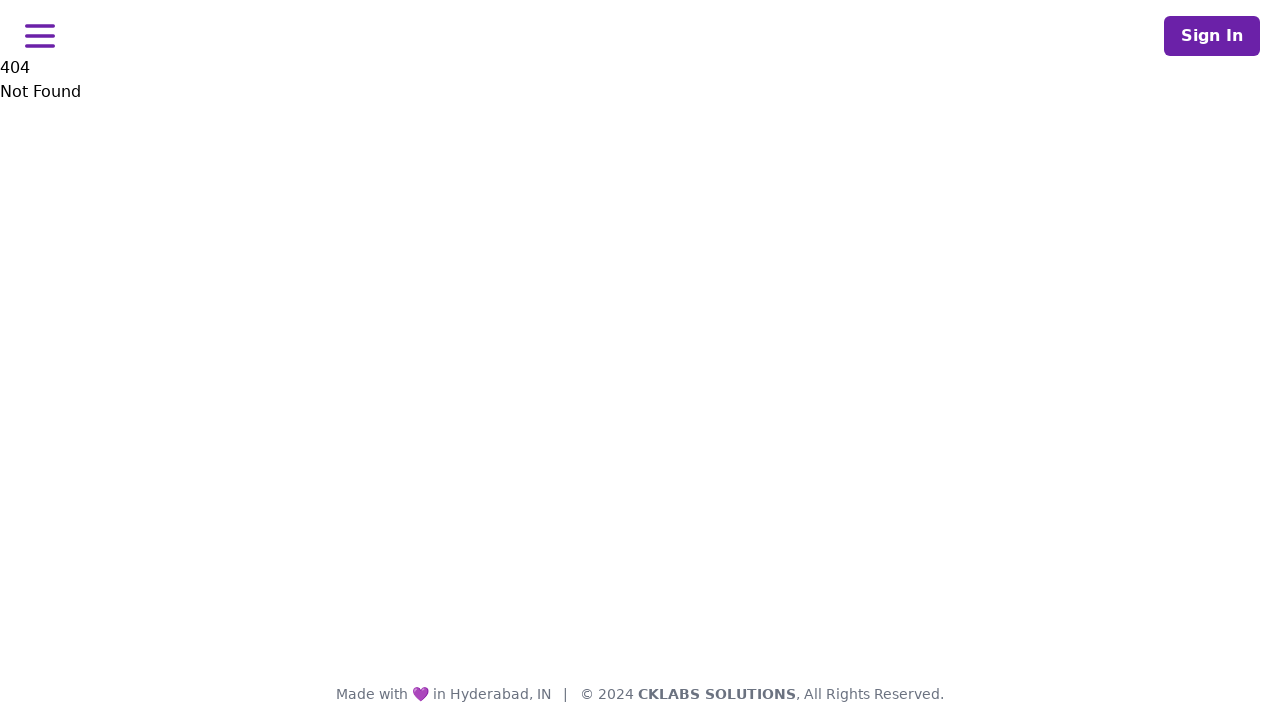

Pressed CTRL+A to select all text
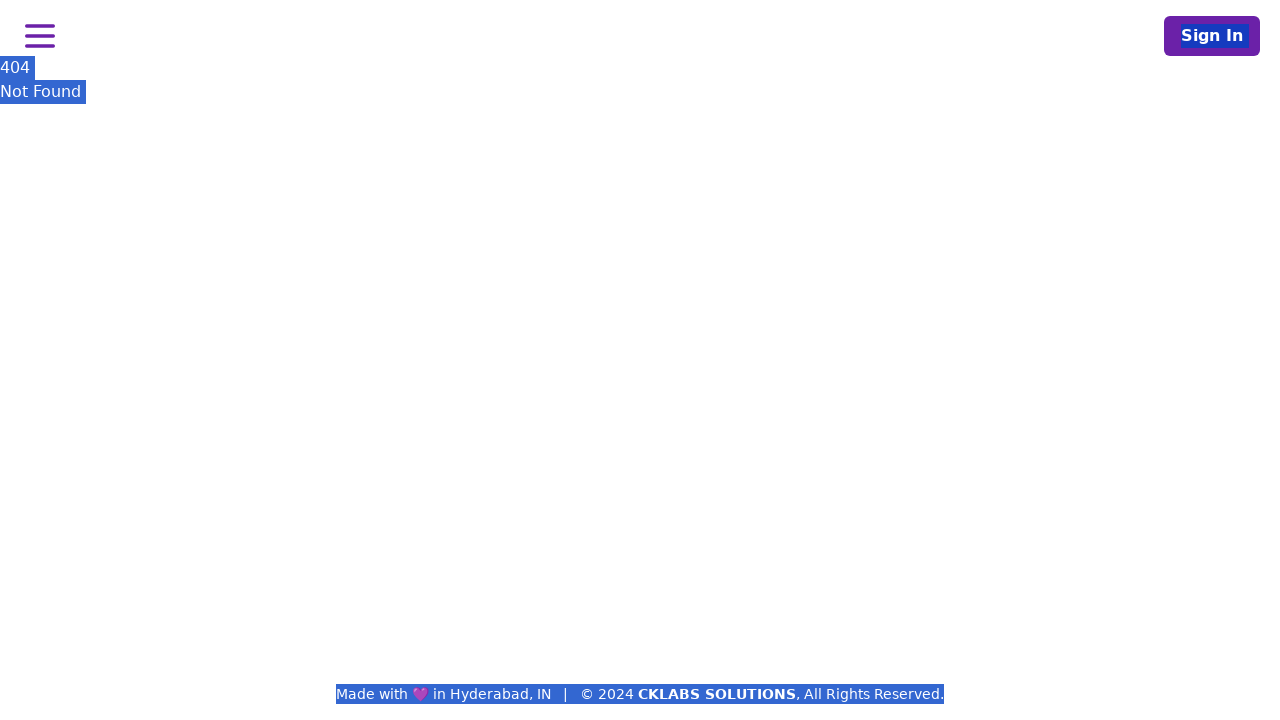

Pressed CTRL+C to copy selected text
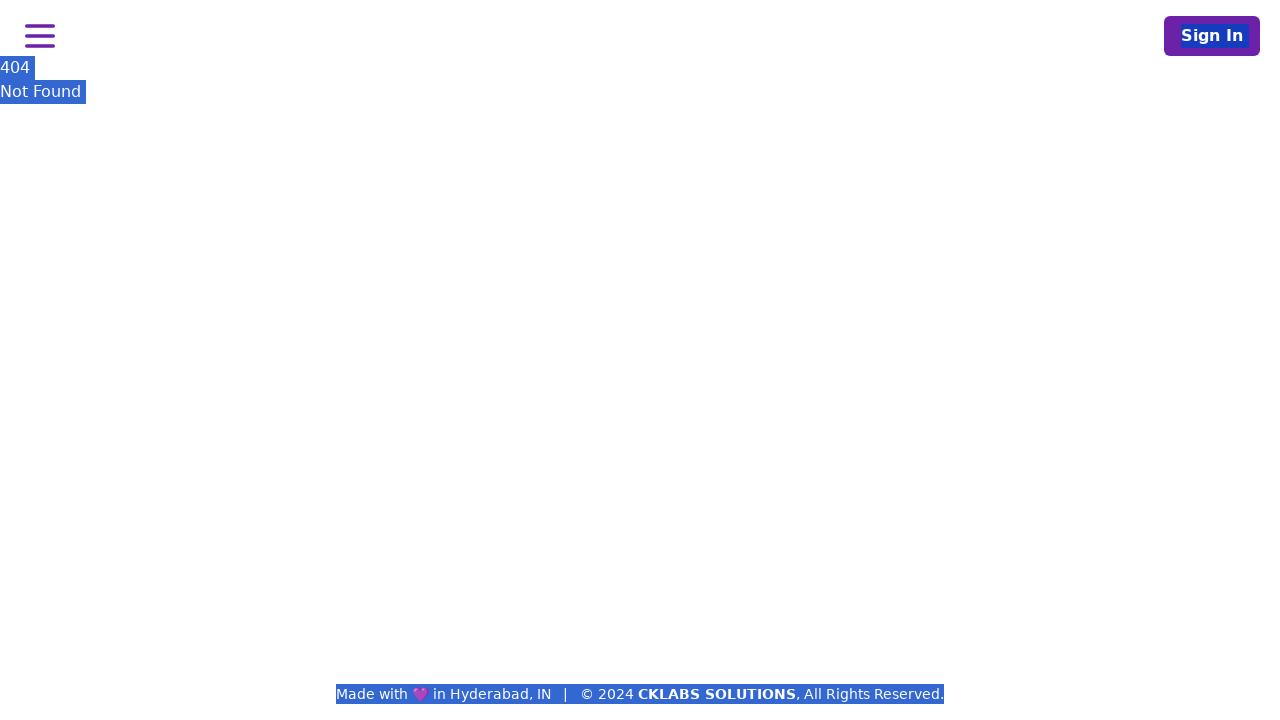

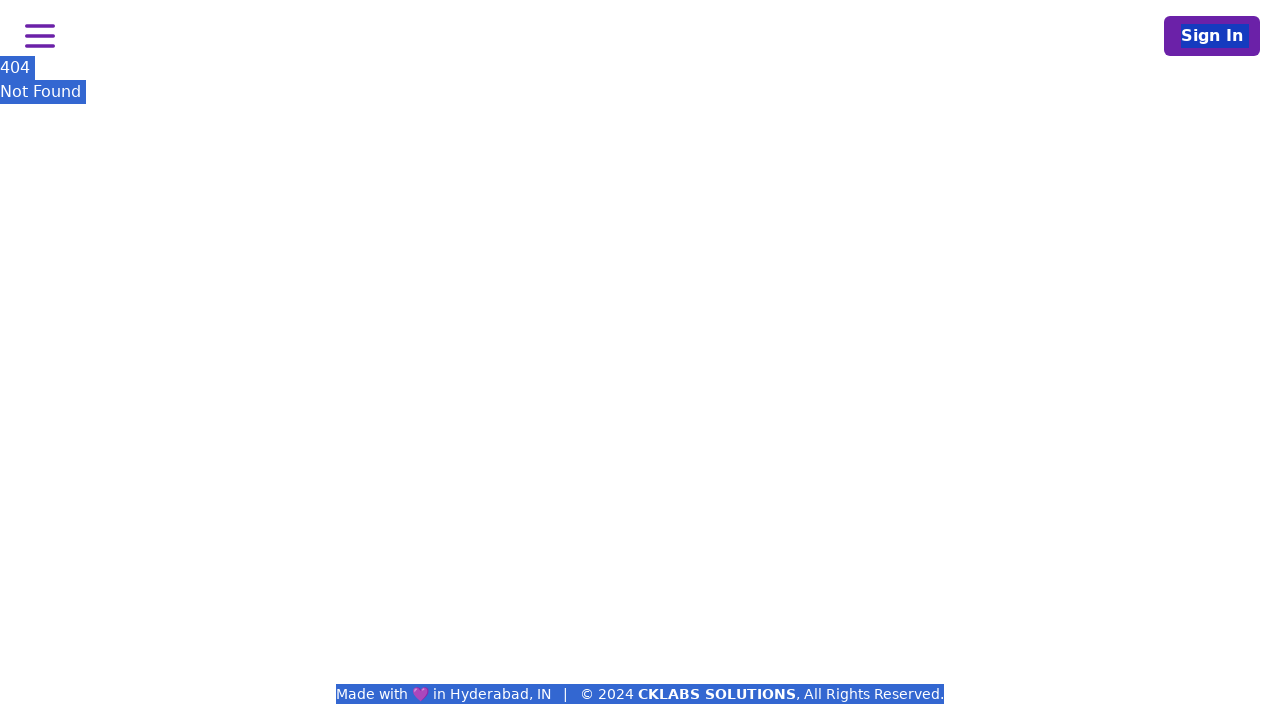